Tests Shadow DOM interaction by accessing nested shadow roots, verifying text content, and clicking a checkbox within shadow DOM elements.

Starting URL: https://automationfc.github.io/shadow-dom/

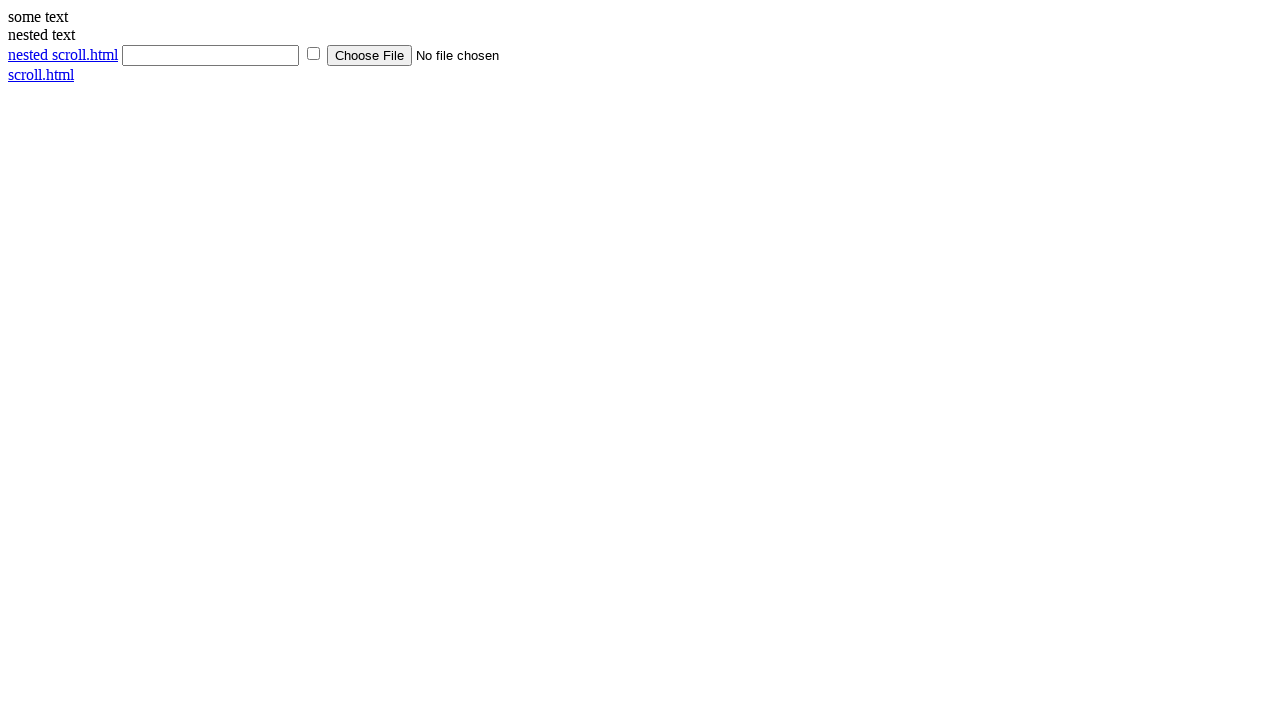

Waited for shadow host element to load
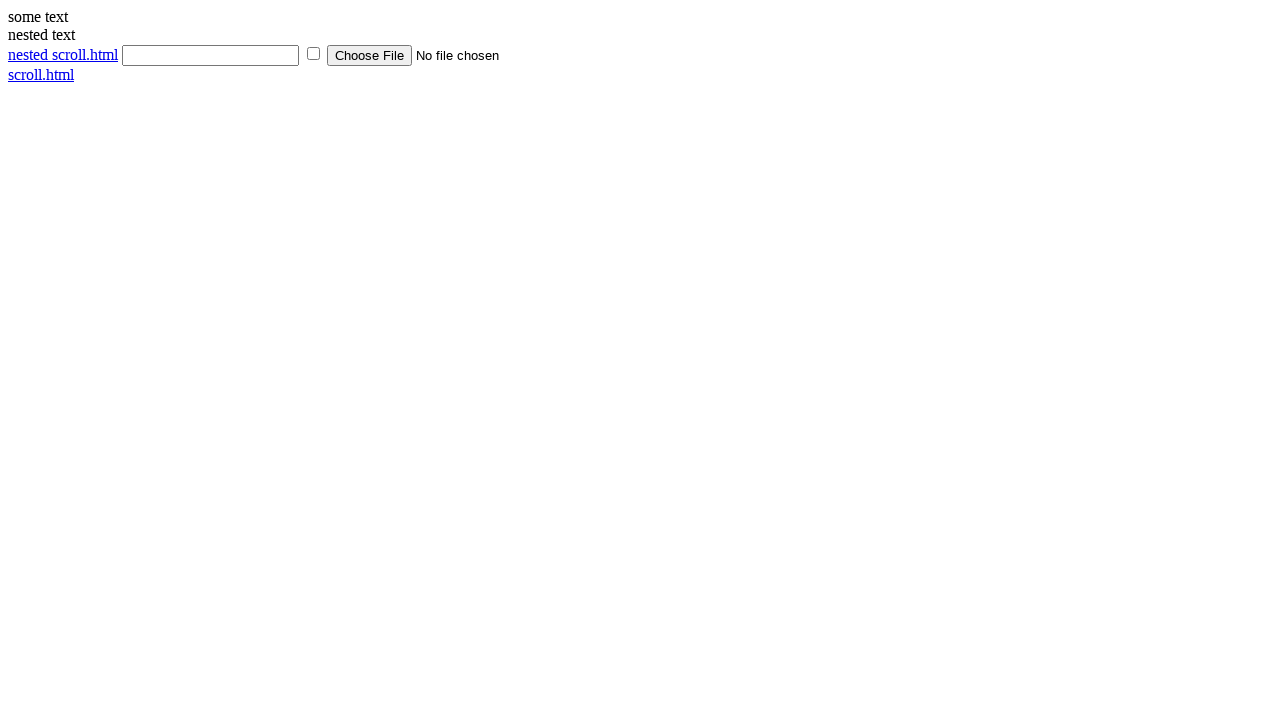

Located shadow DOM host element
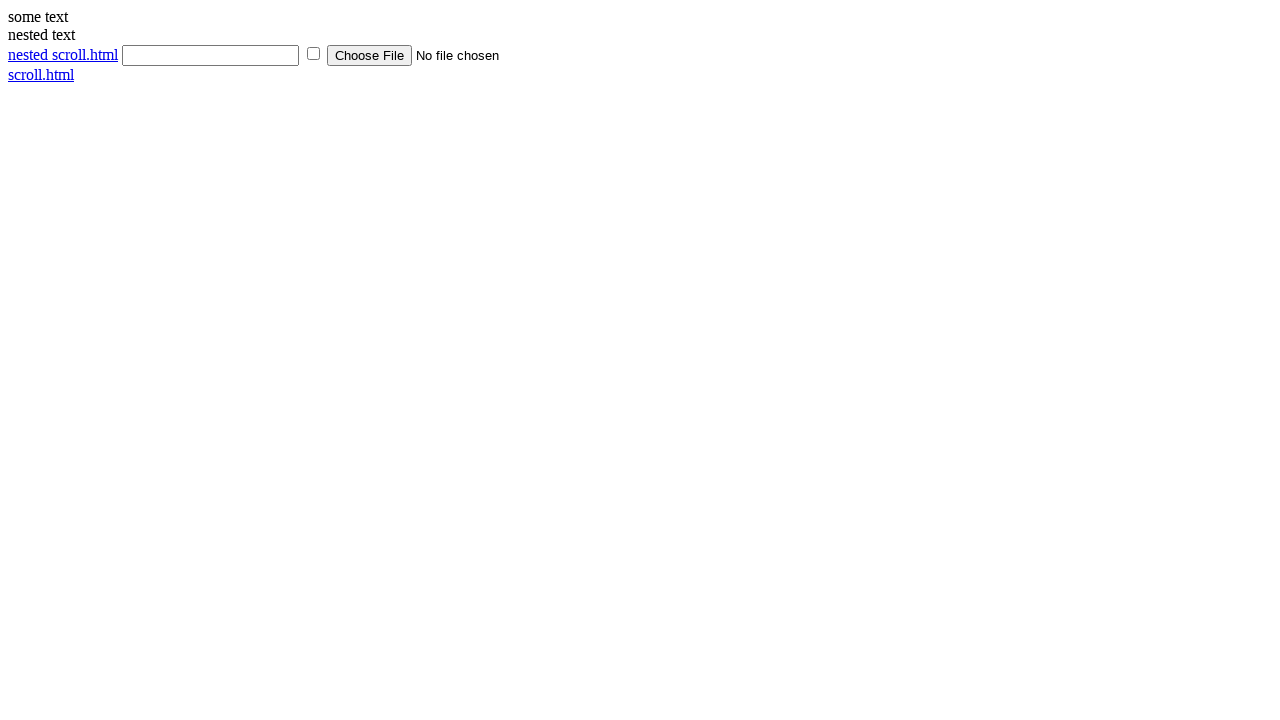

Retrieved text from shadow DOM: 'some text'
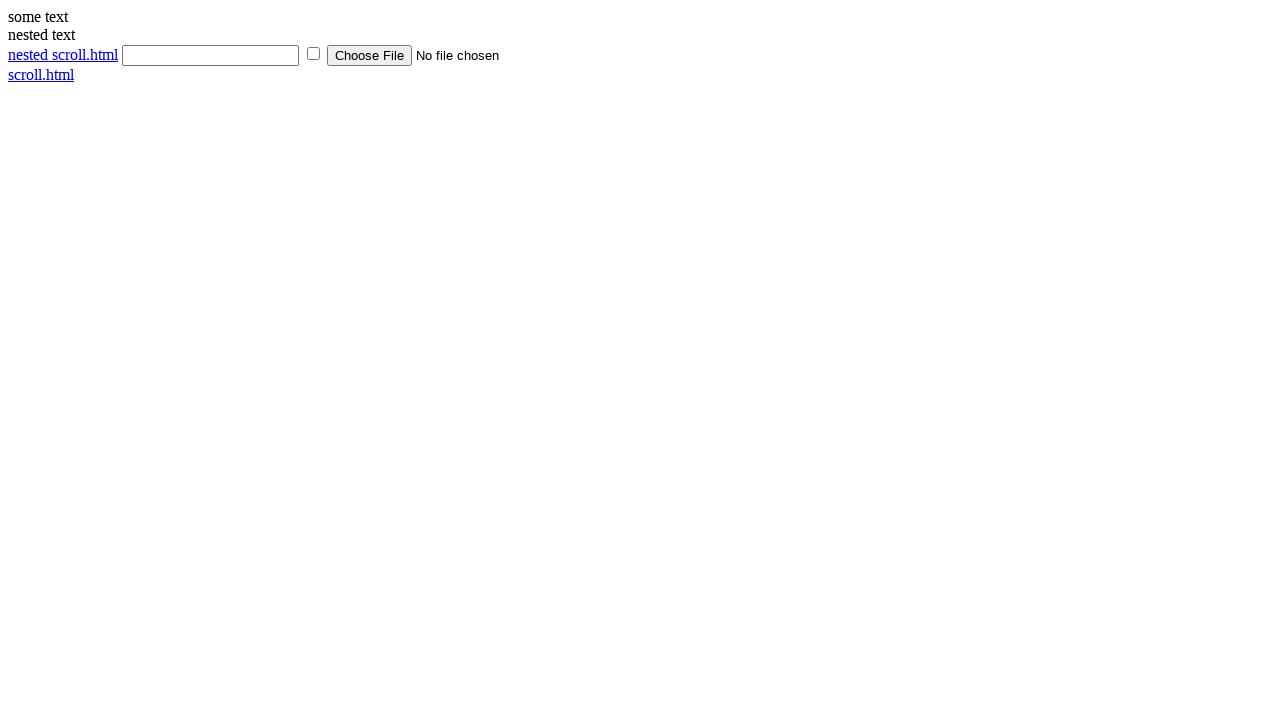

Verified shadow DOM text content is 'some text'
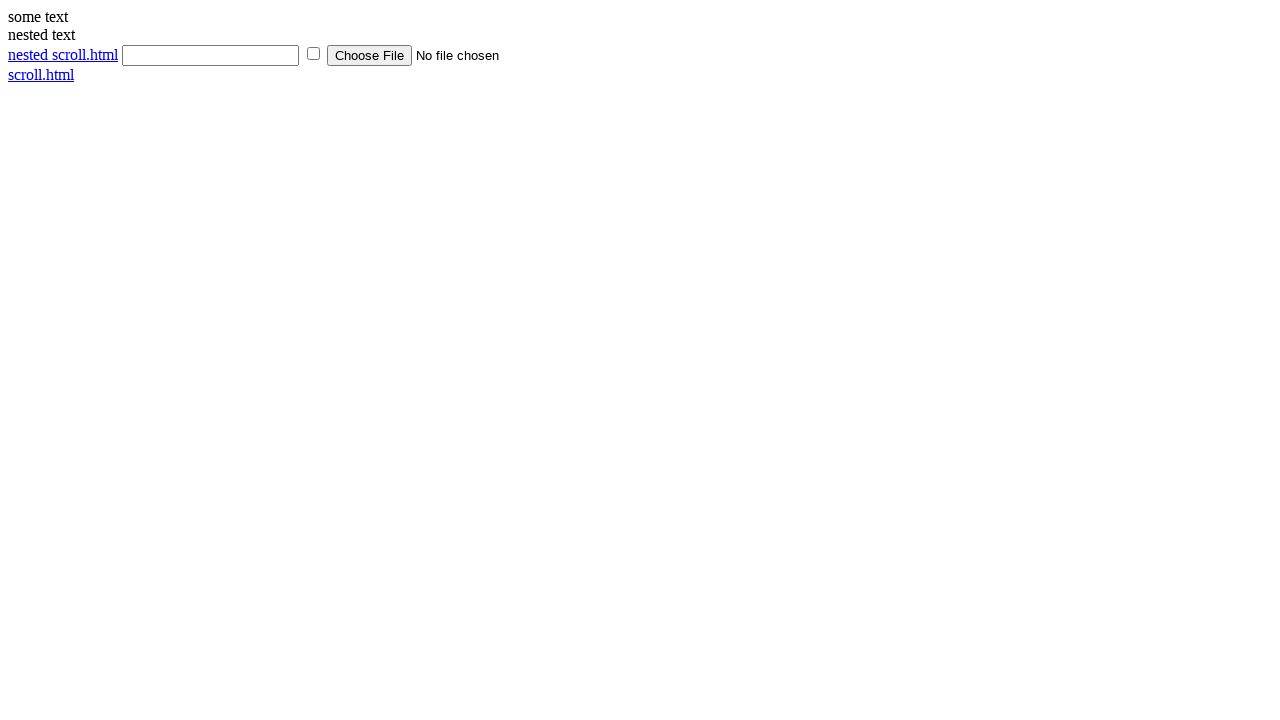

Located checkbox element in shadow DOM
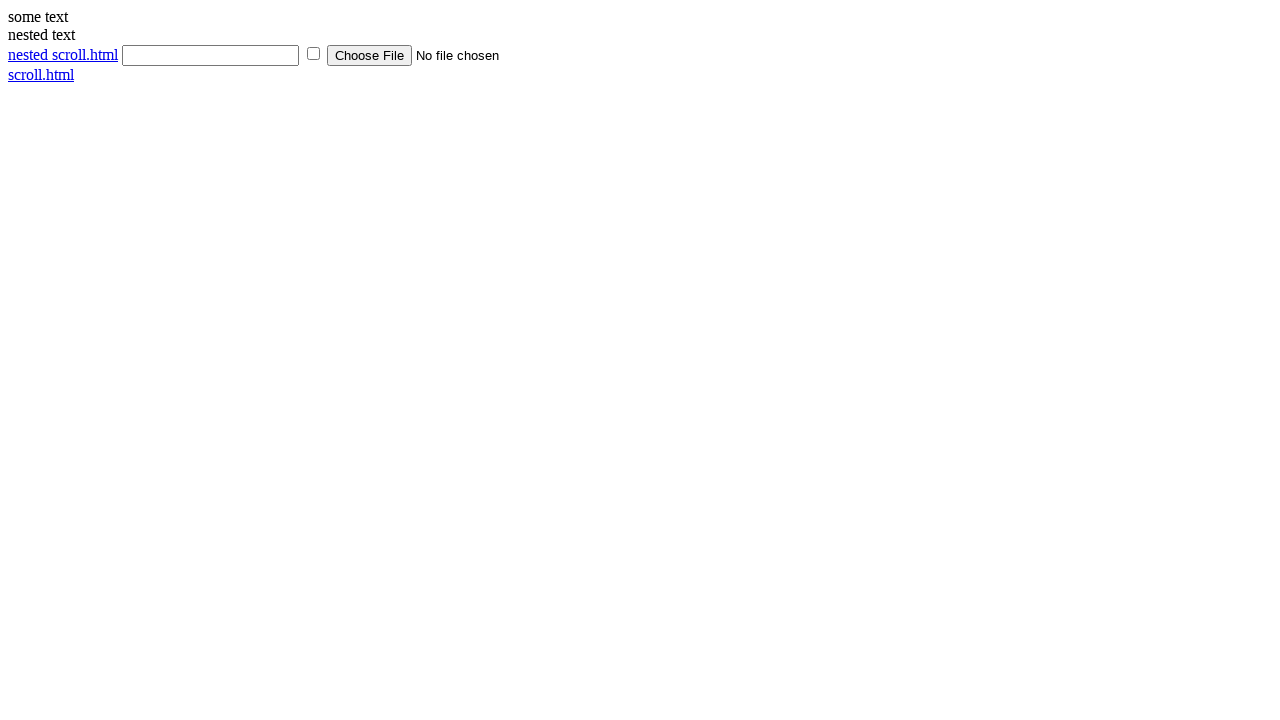

Clicked checkbox in shadow DOM at (314, 54) on #shadow_host >> input[type='checkbox']
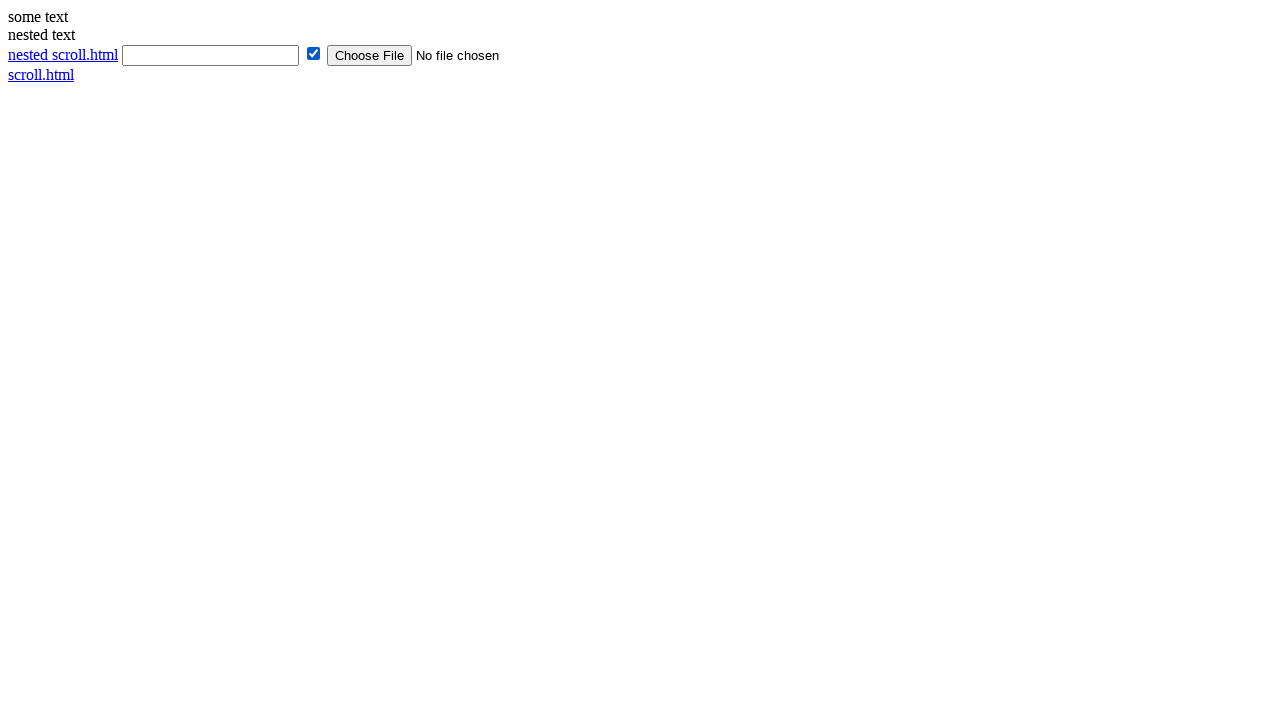

Verified checkbox is checked
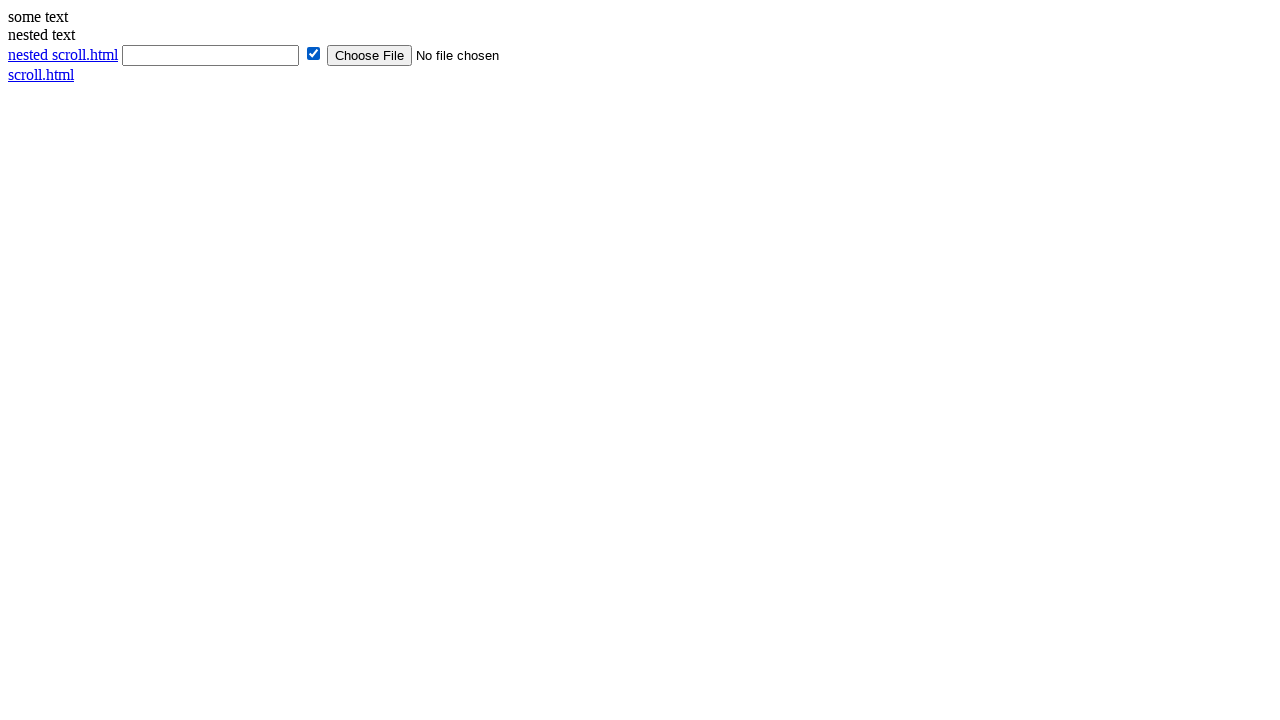

Located nested shadow DOM host element
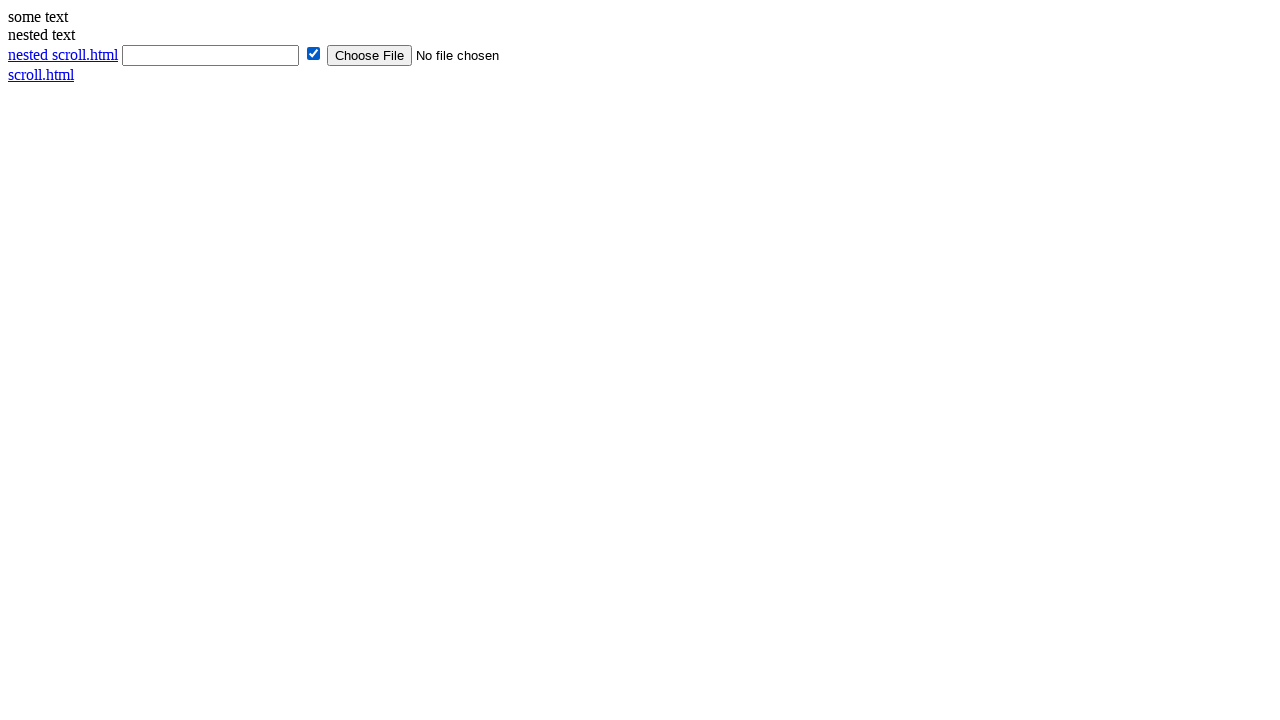

Retrieved text from nested shadow DOM: 'nested text'
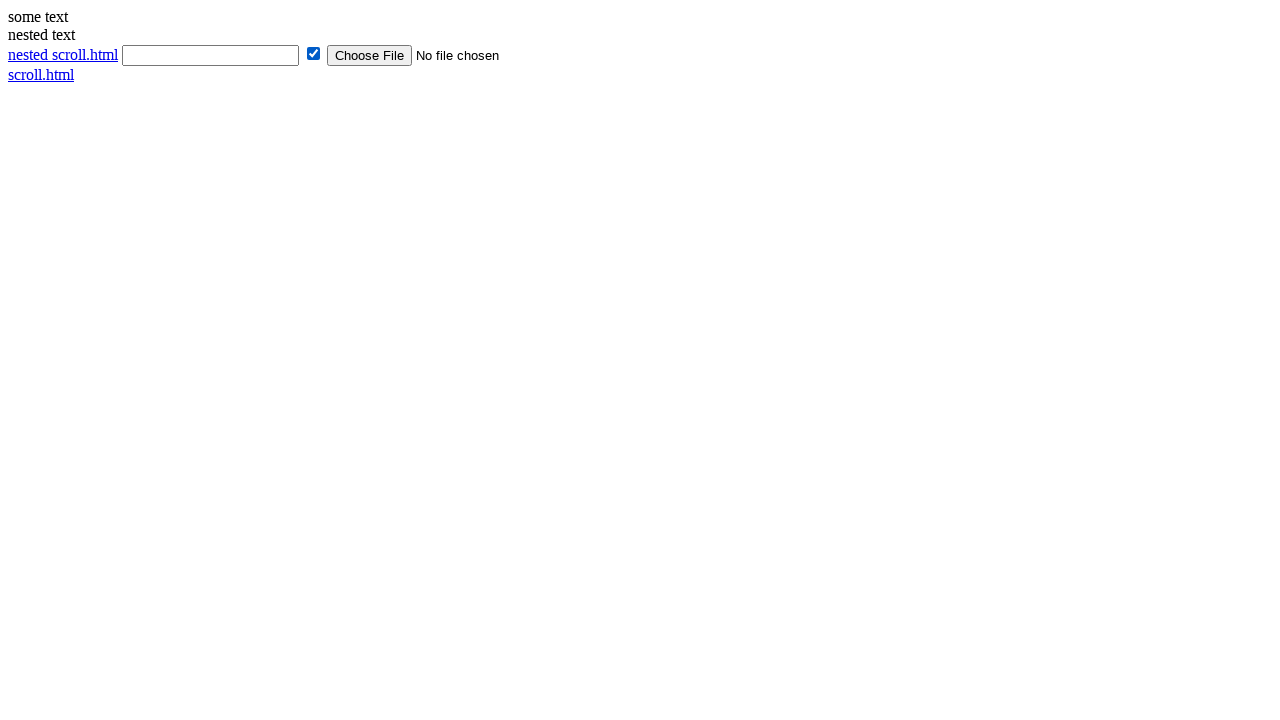

Verified nested shadow DOM text content is 'nested text'
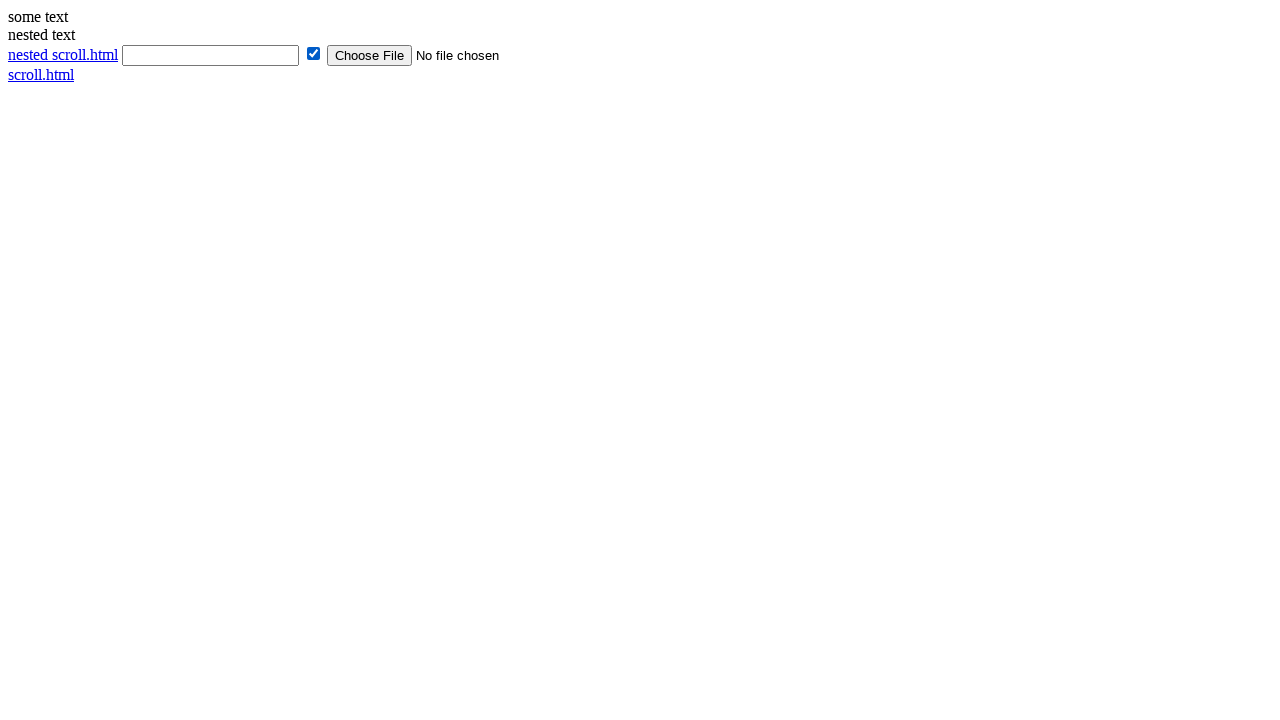

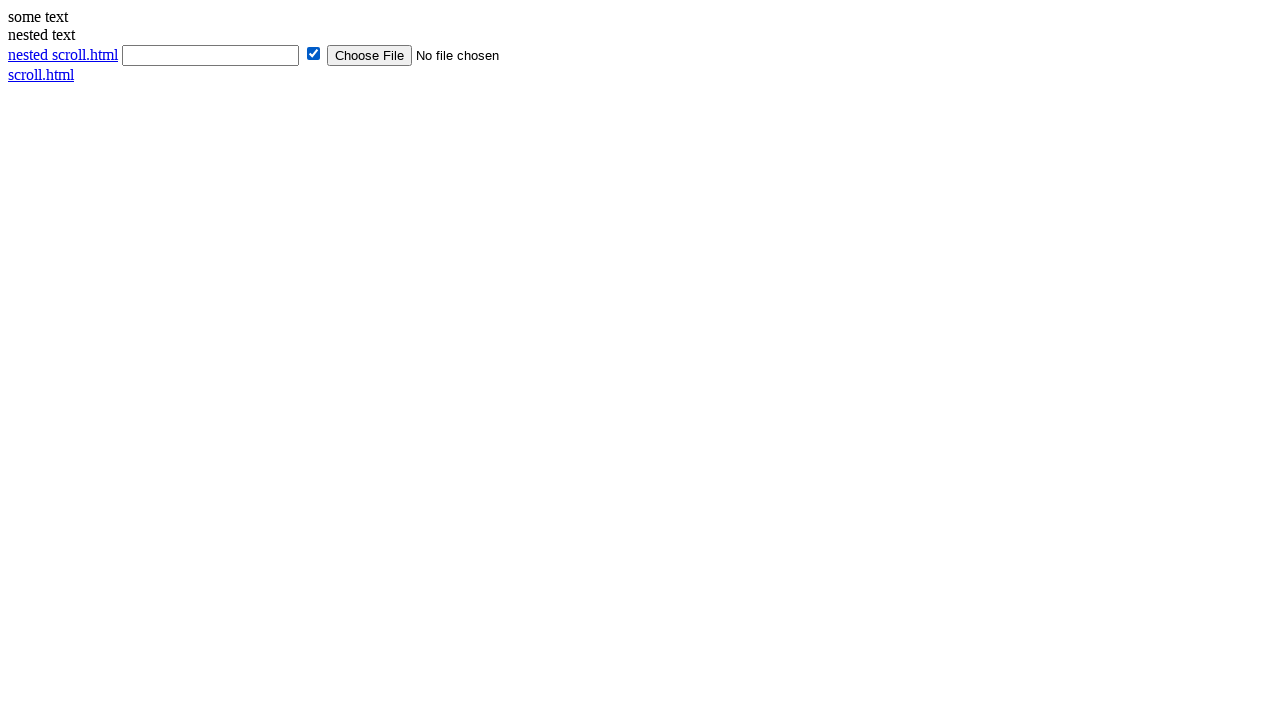